Tests clicking a sequence of dynamically enabled buttons, waiting for each button to become clickable before clicking it.

Starting URL: https://testpages.eviltester.com/styled/dynamic-buttons-disabled.html

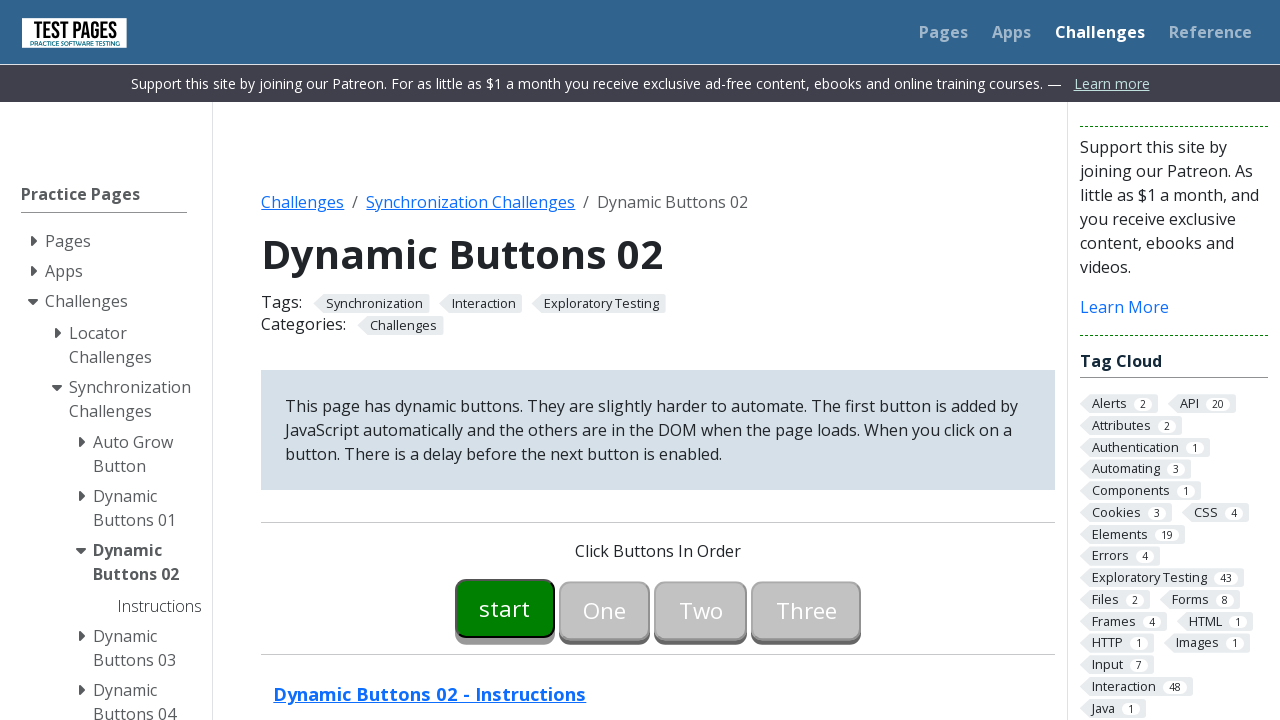

Clicked button00 when it became clickable at (505, 608) on #button00
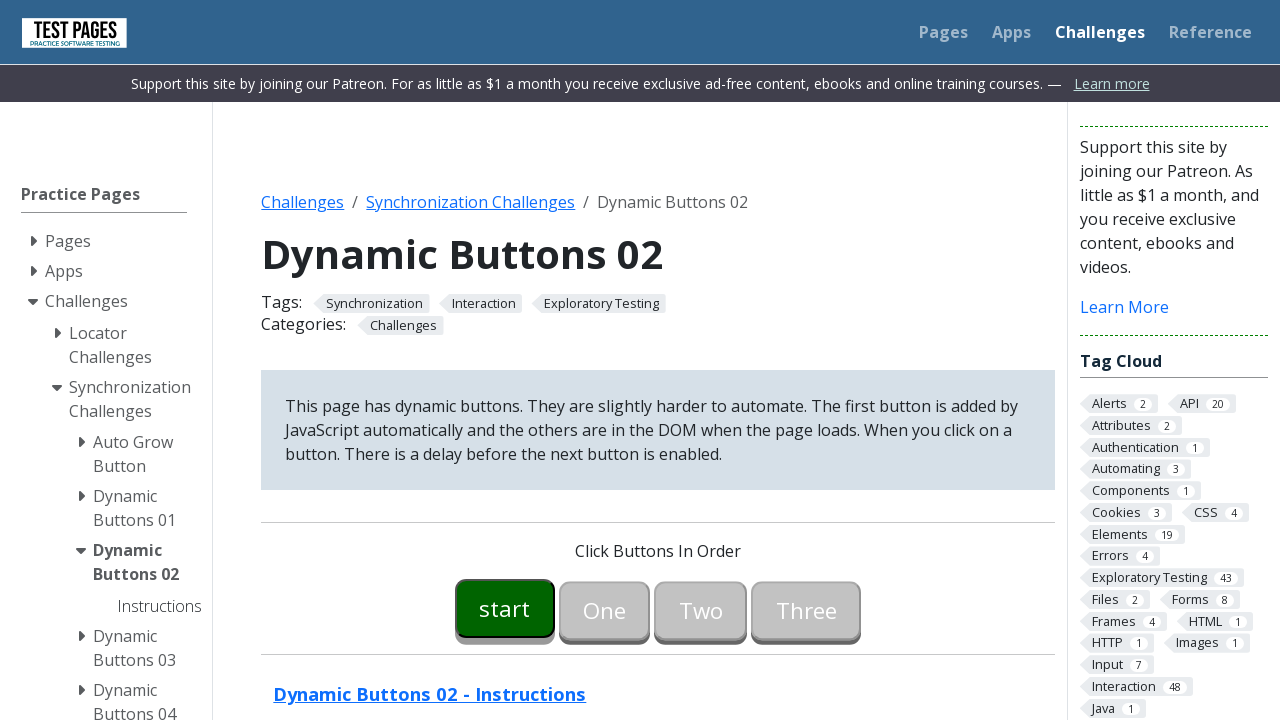

Clicked button01 when it became clickable at (605, 608) on #button01
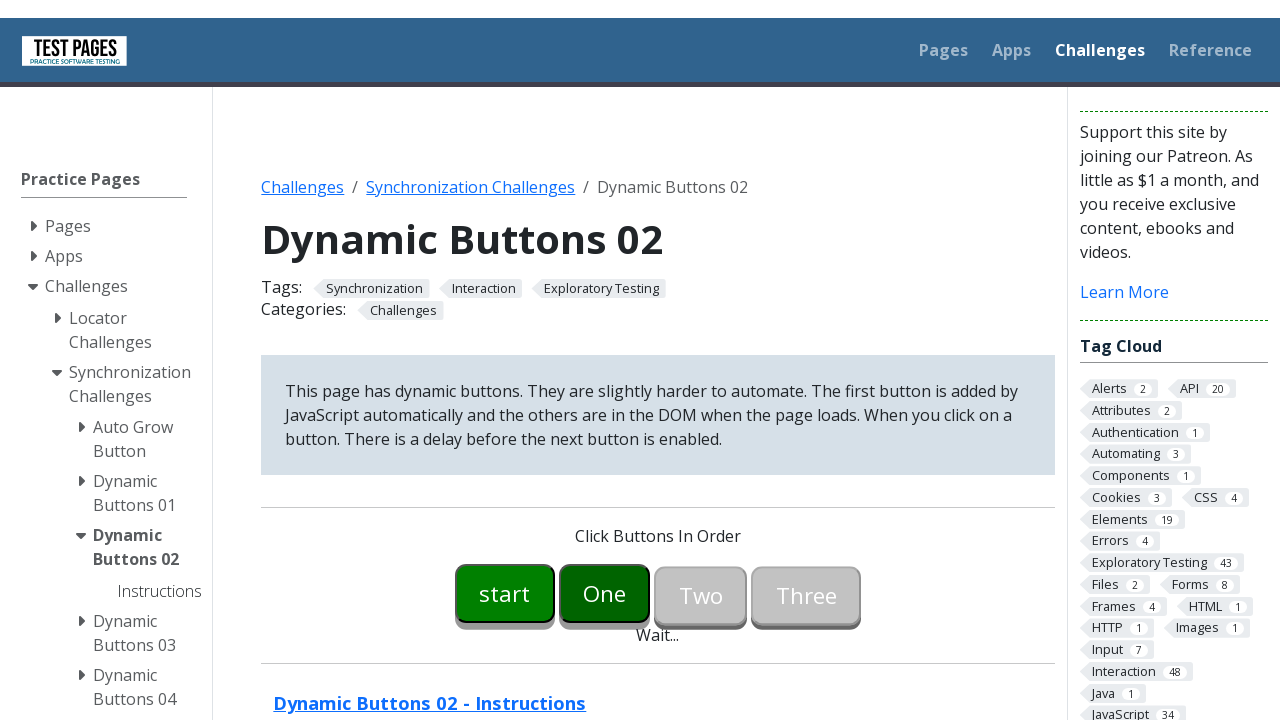

Clicked button02 when it became clickable at (701, 360) on #button02
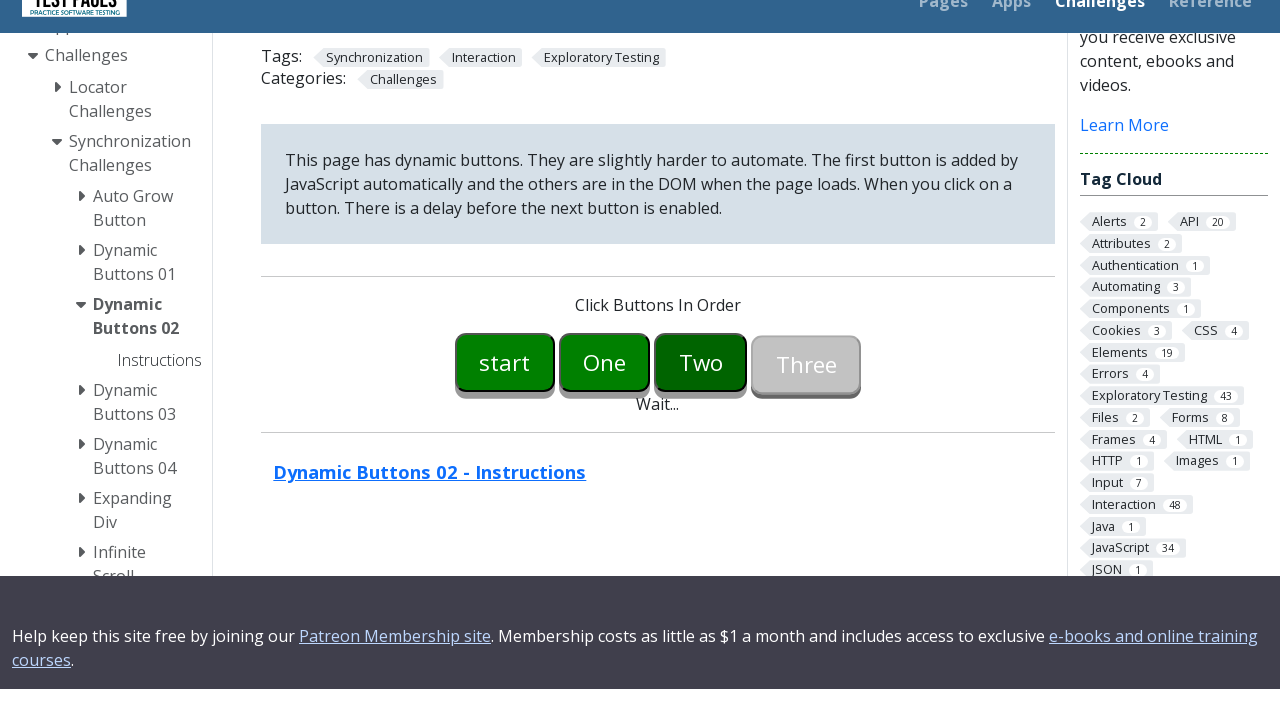

Clicked button03 when it became clickable at (806, 608) on #button03
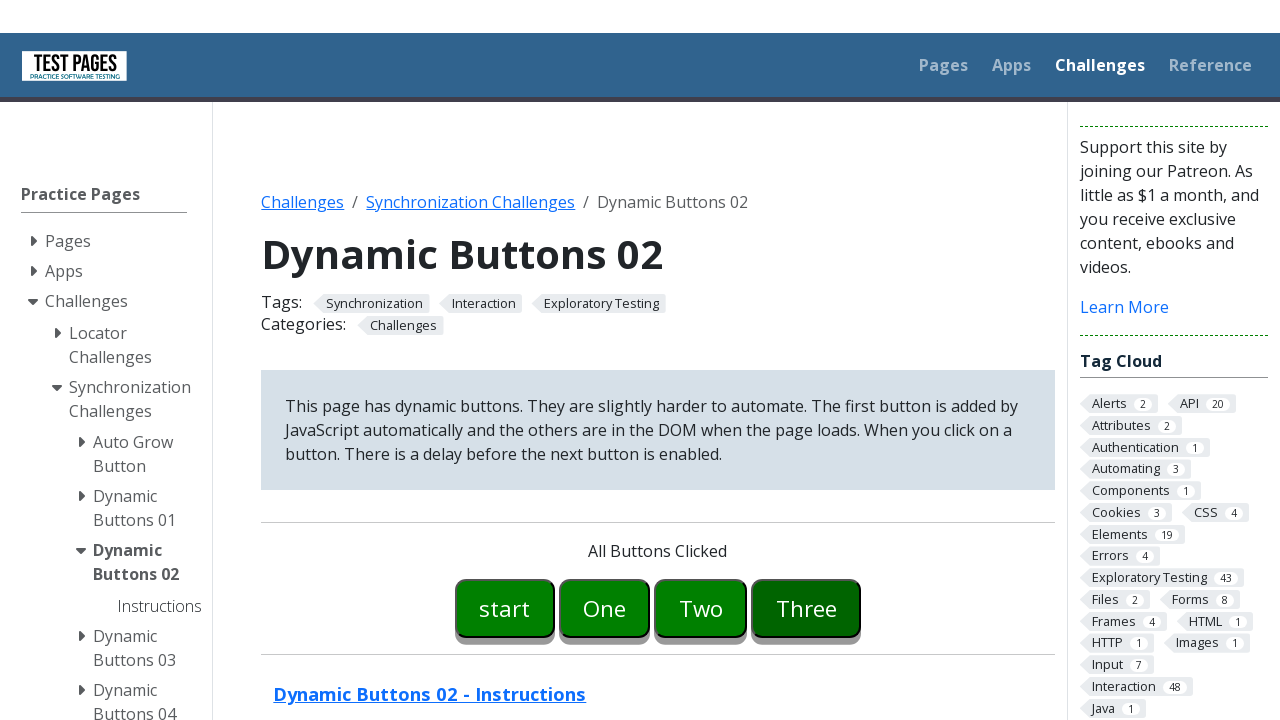

Verified 'All Buttons Clicked' message appears after completing button sequence
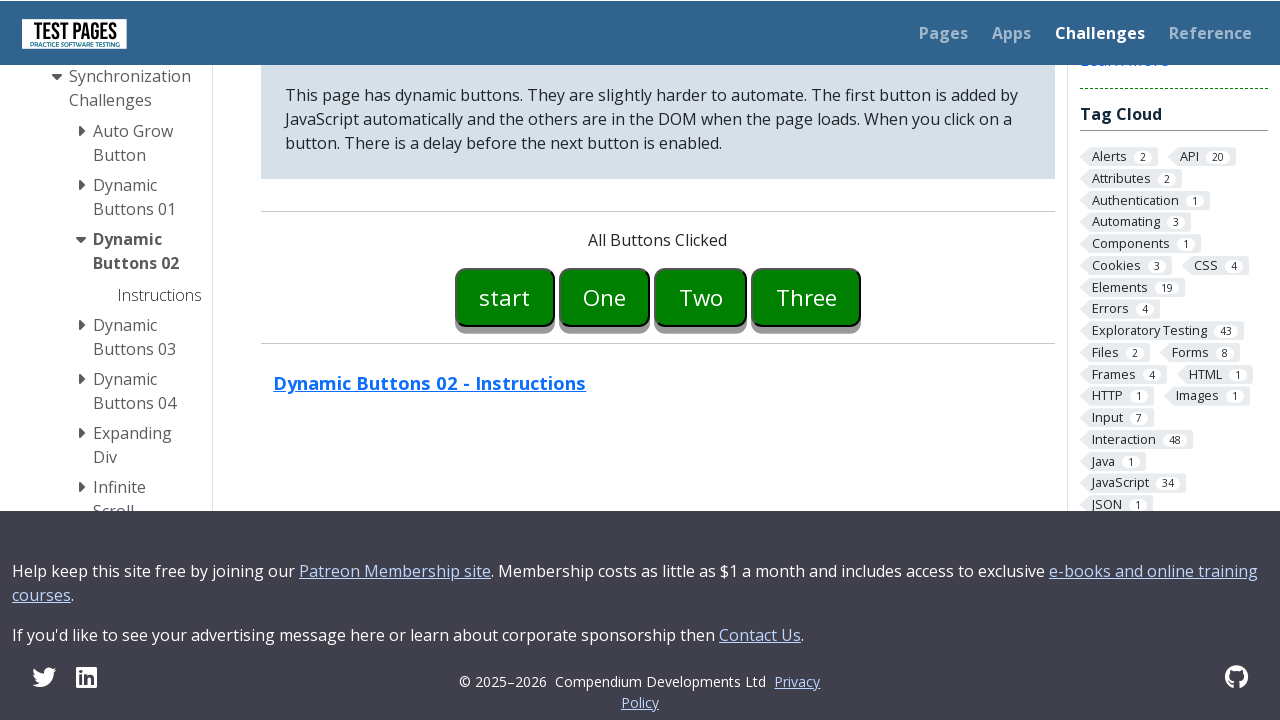

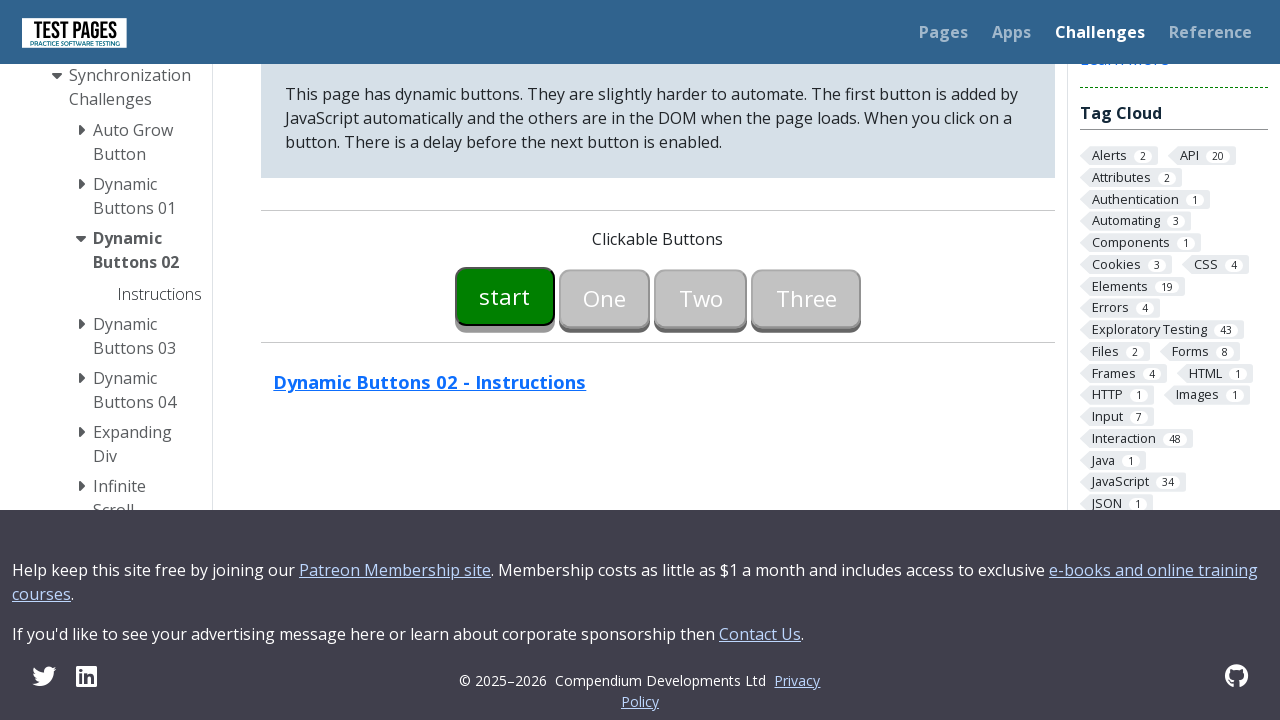